Tests highlighting the currently applied filter by clicking through All, Active, and Completed links

Starting URL: https://demo.playwright.dev/todomvc

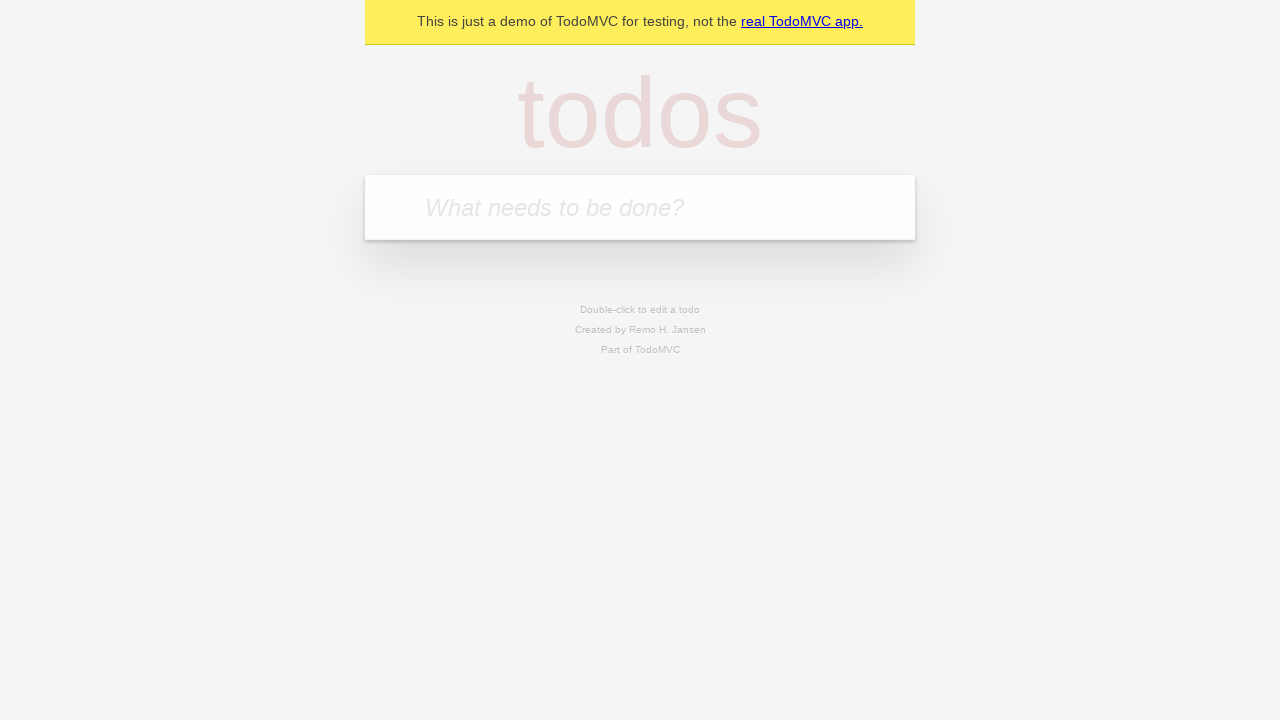

Filled todo input with 'buy some cheese' on internal:attr=[placeholder="What needs to be done?"i]
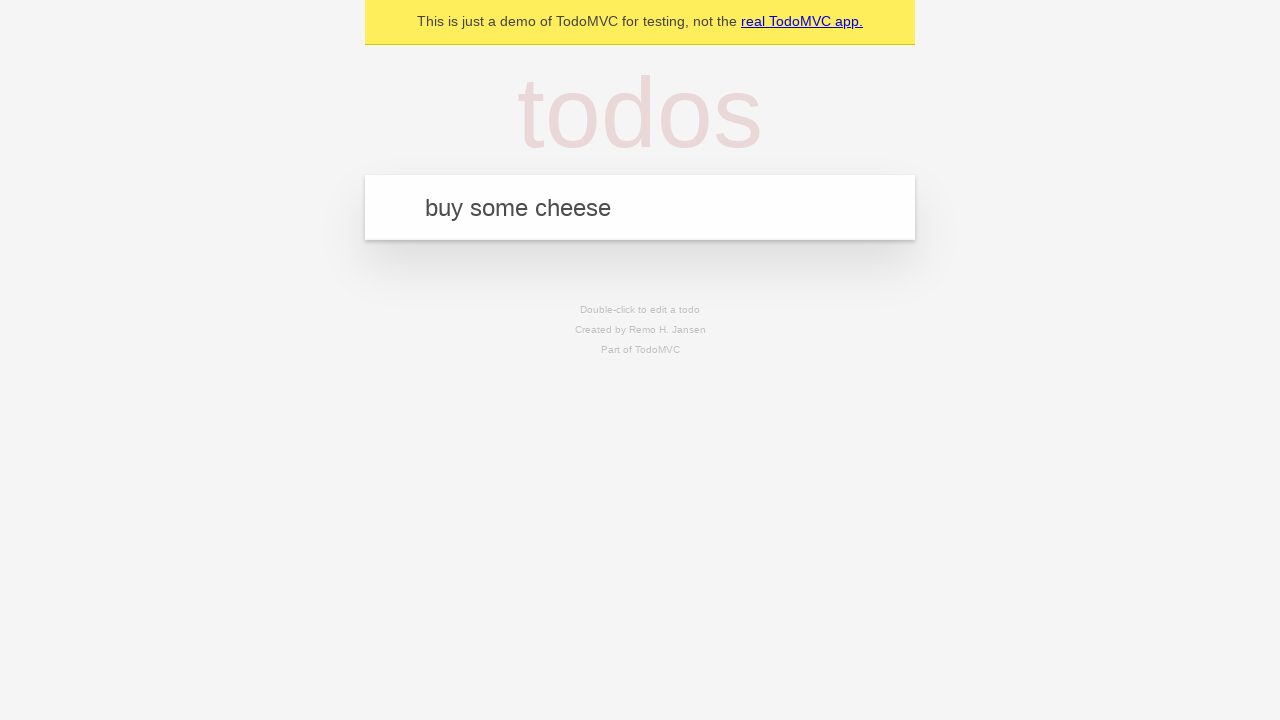

Pressed Enter to add first todo item on internal:attr=[placeholder="What needs to be done?"i]
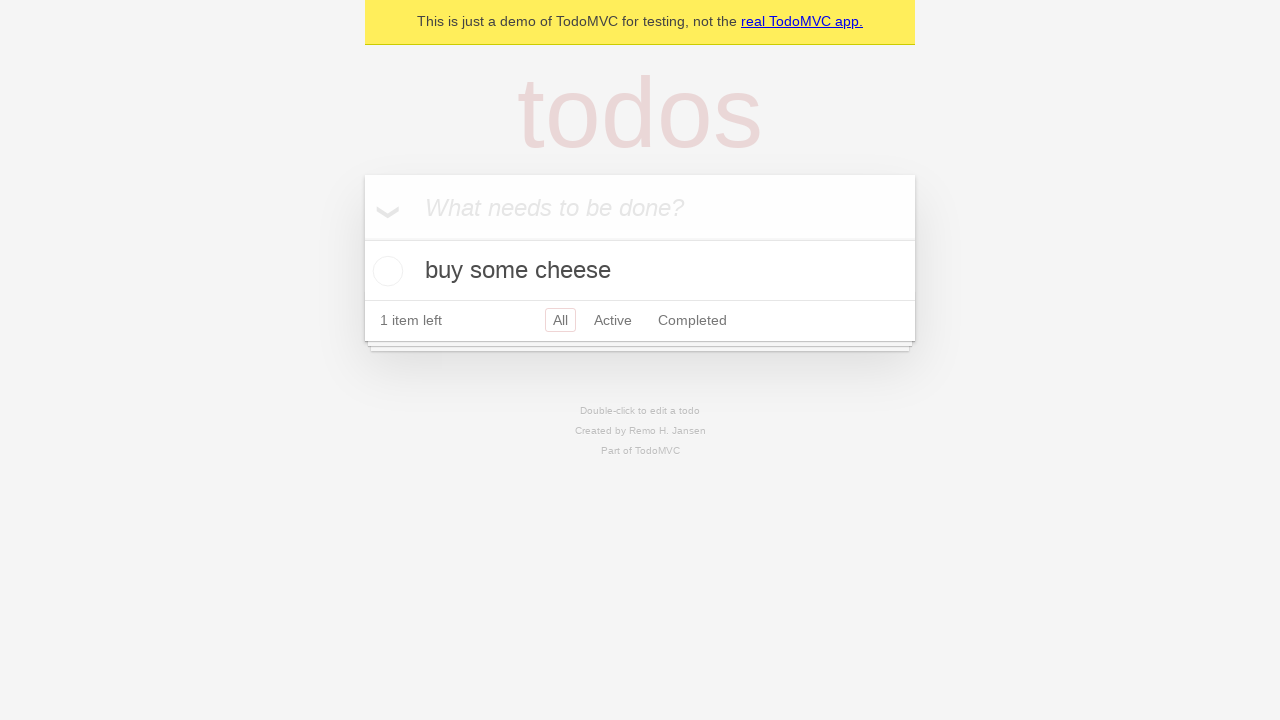

Filled todo input with 'feed the cat' on internal:attr=[placeholder="What needs to be done?"i]
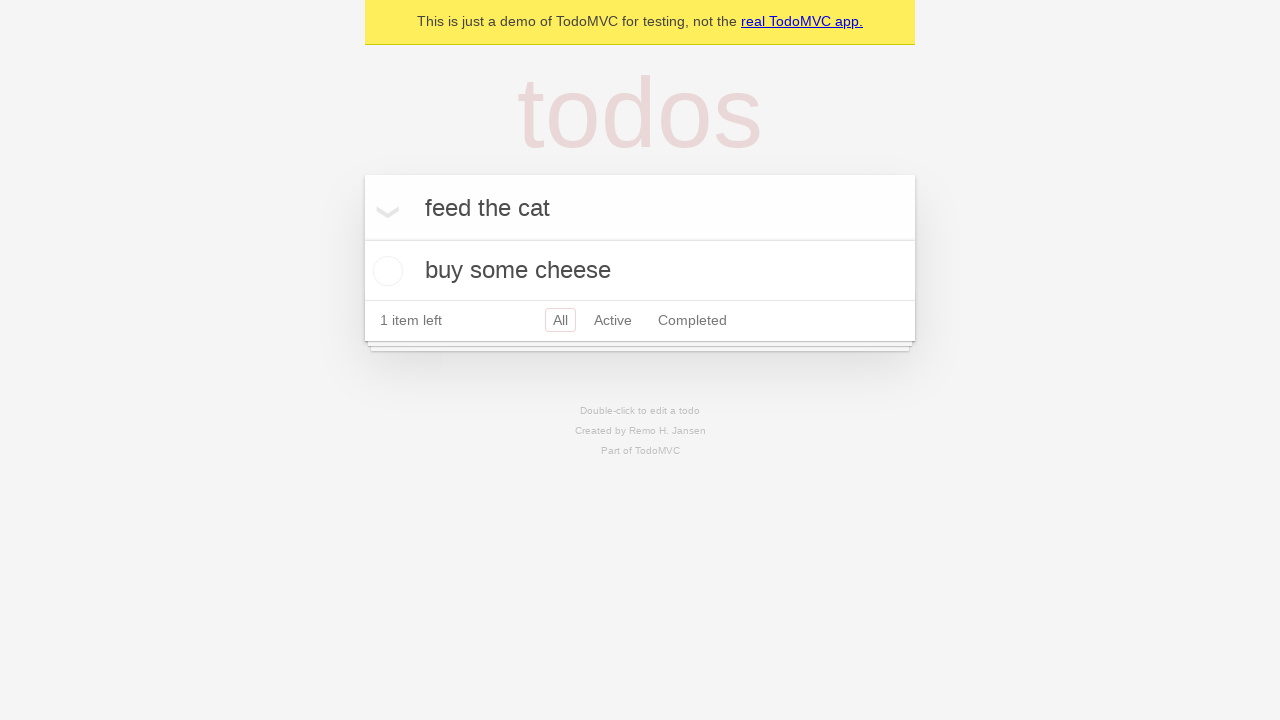

Pressed Enter to add second todo item on internal:attr=[placeholder="What needs to be done?"i]
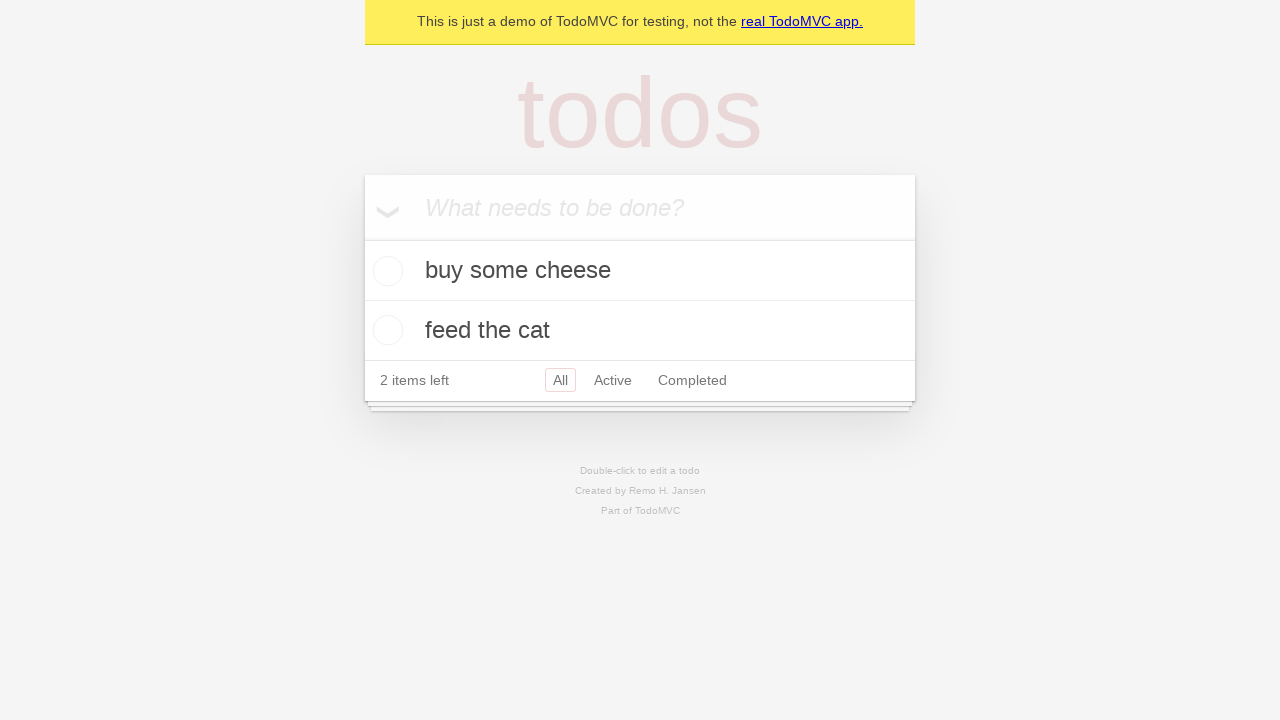

Filled todo input with 'book a doctors appointment' on internal:attr=[placeholder="What needs to be done?"i]
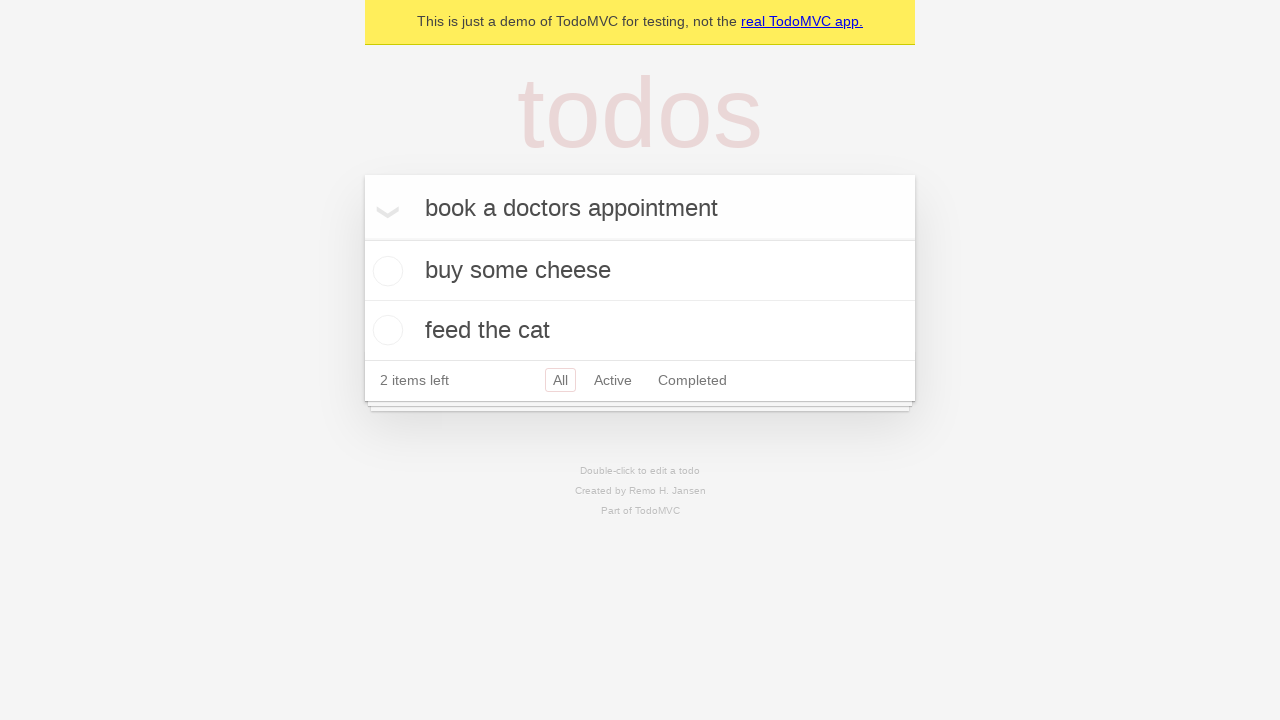

Pressed Enter to add third todo item on internal:attr=[placeholder="What needs to be done?"i]
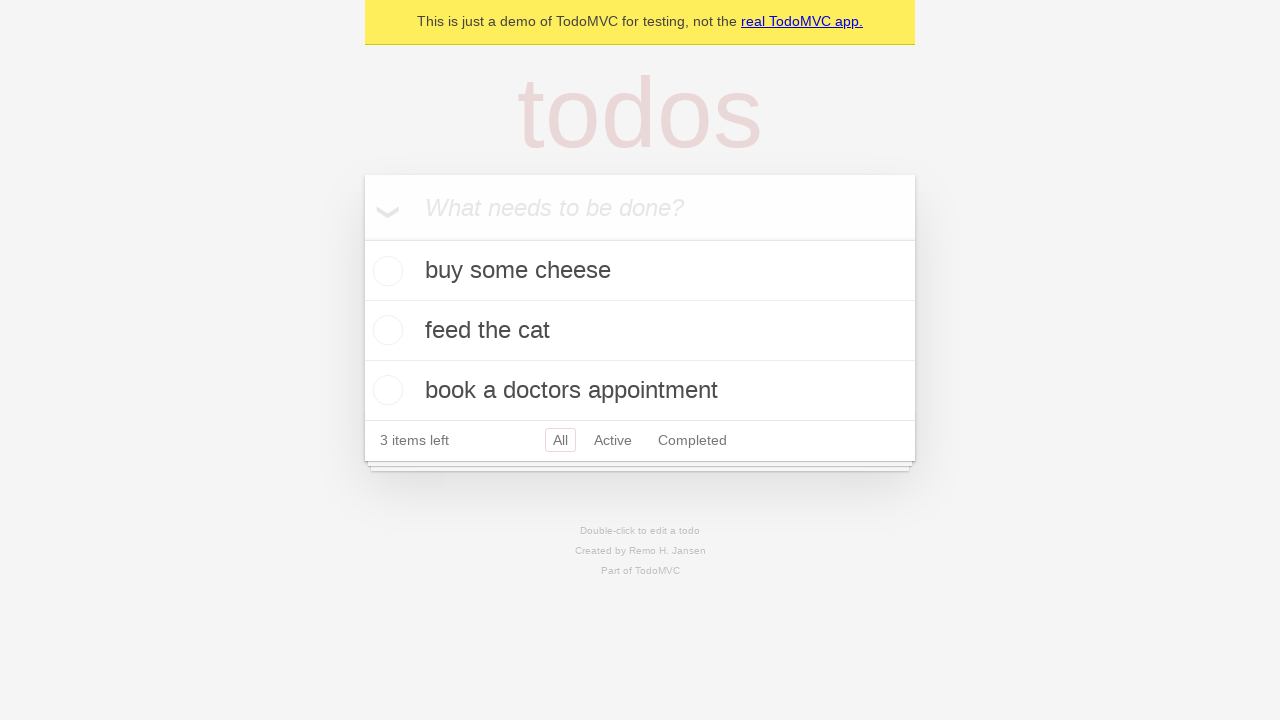

Clicked Active filter link at (613, 440) on internal:role=link[name="Active"i]
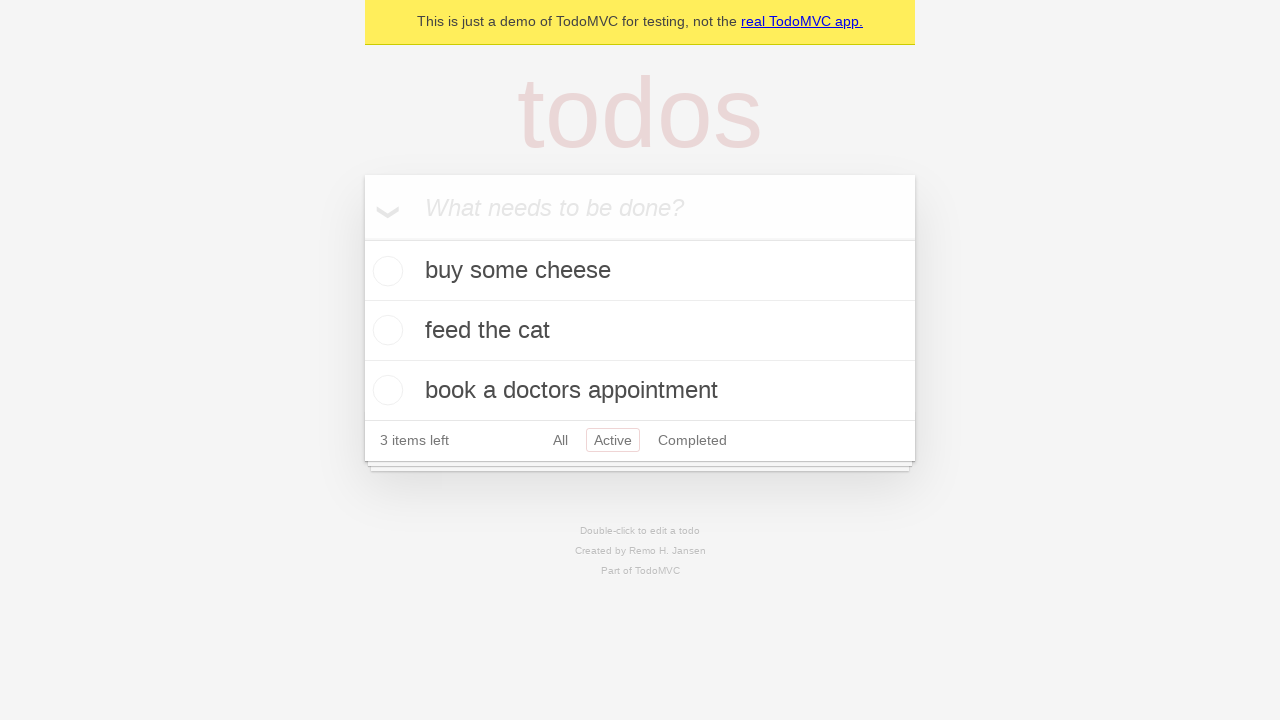

Clicked Completed filter link at (692, 440) on internal:role=link[name="Completed"i]
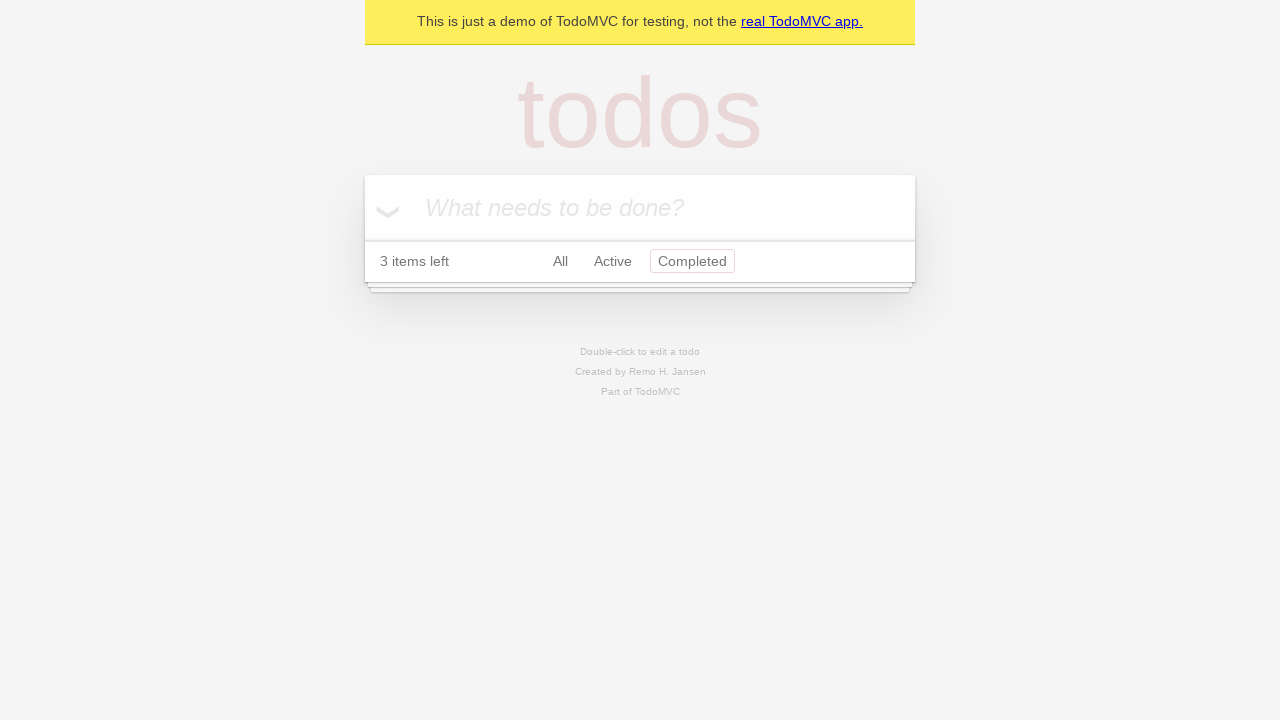

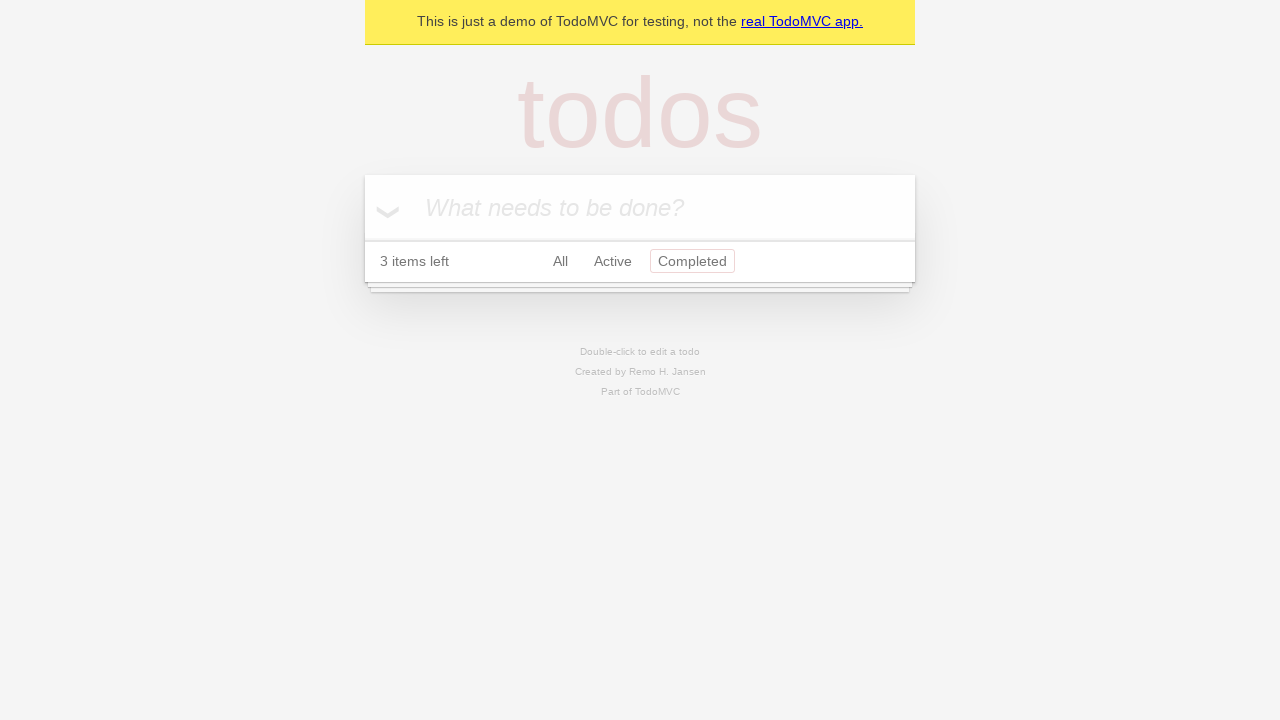